Tests table interaction by finding a row containing specific text "Man" in a simple table and checking the checkbox input in that row

Starting URL: https://letcode.in/table

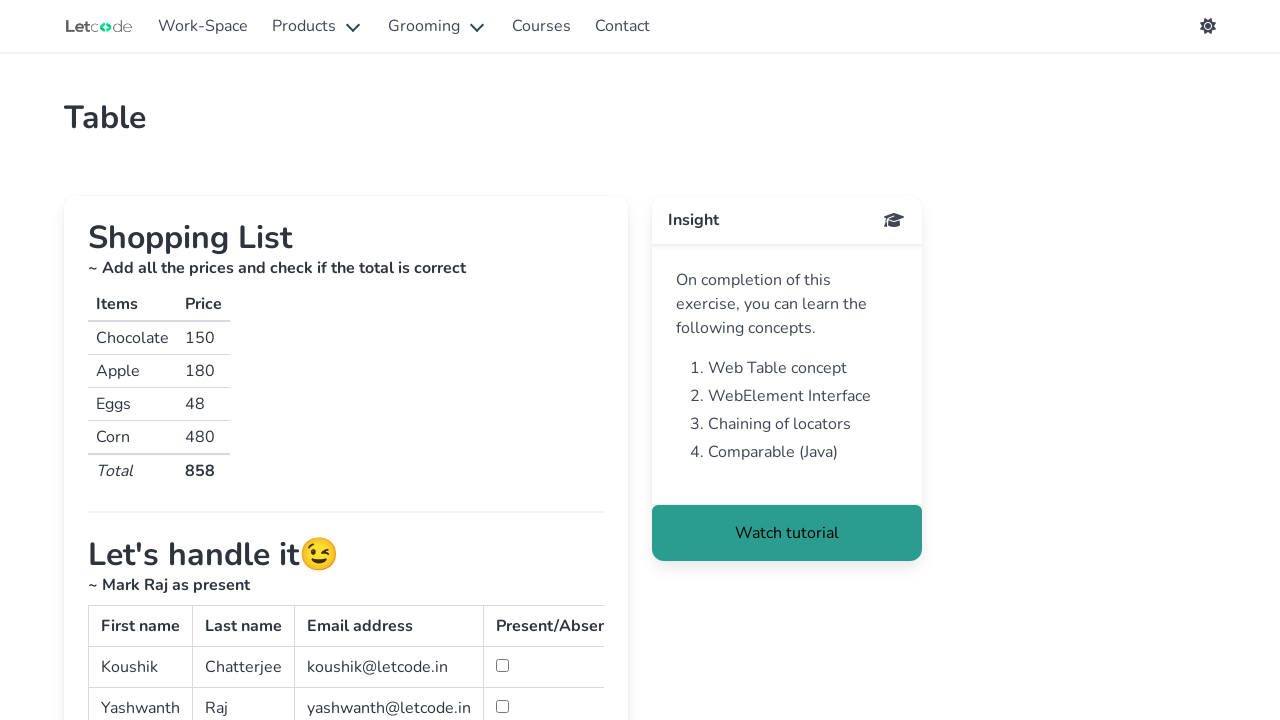

Navigated to table test page
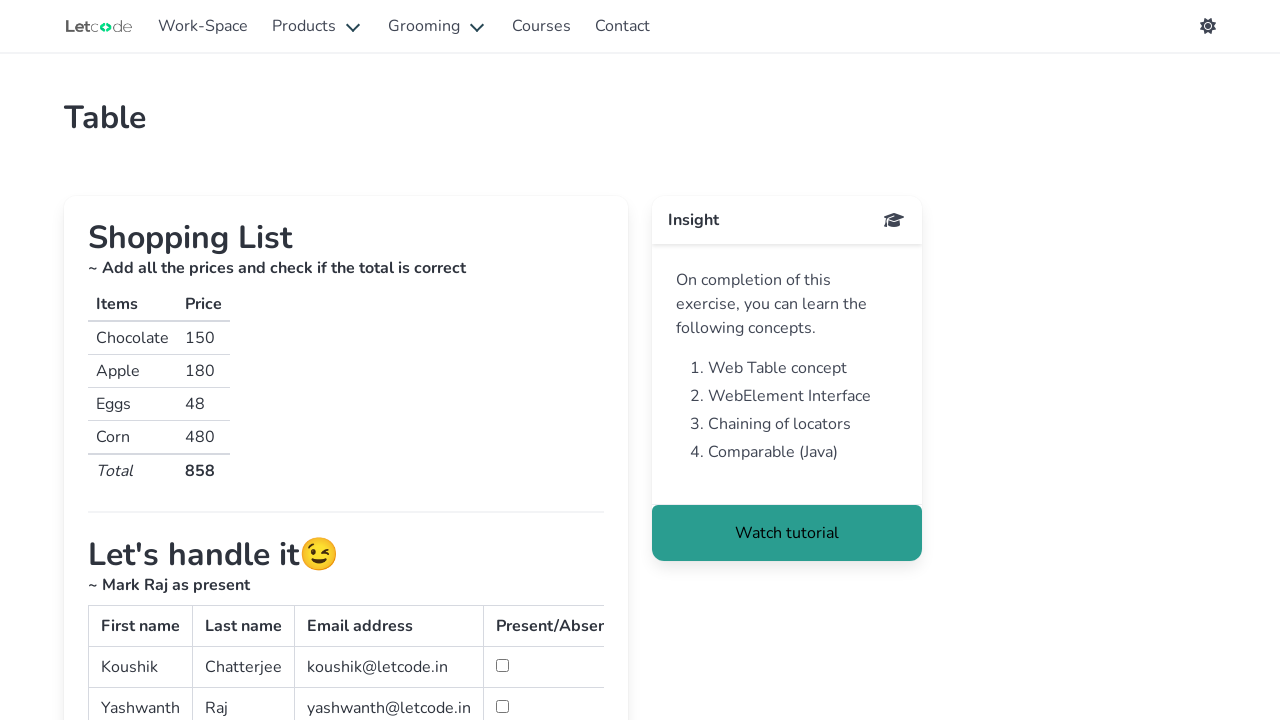

Located the simple table element
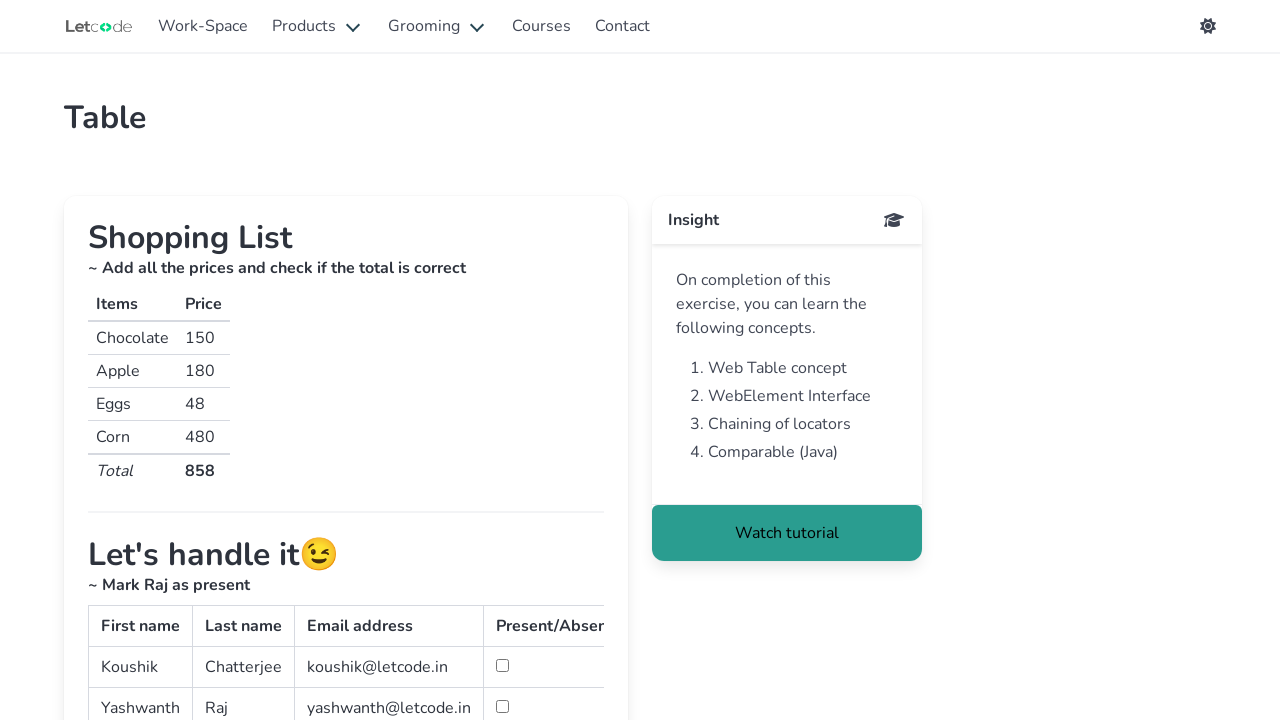

Located table body element
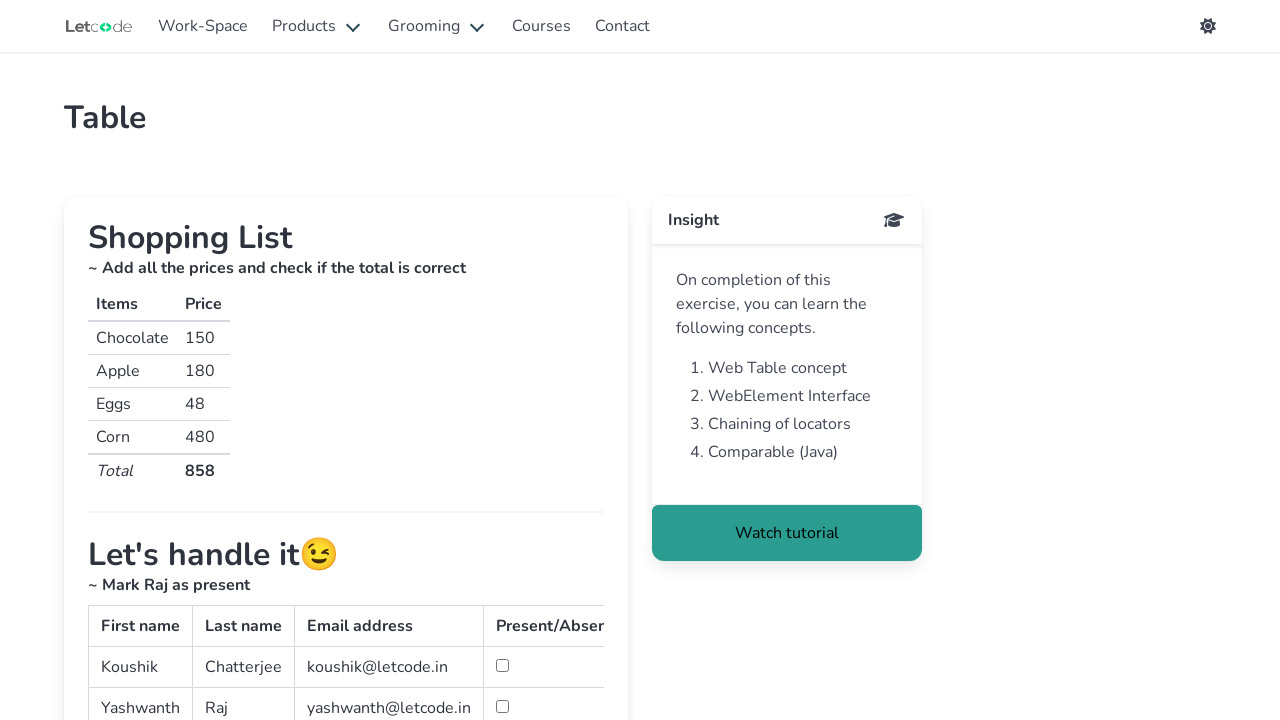

Located all table rows
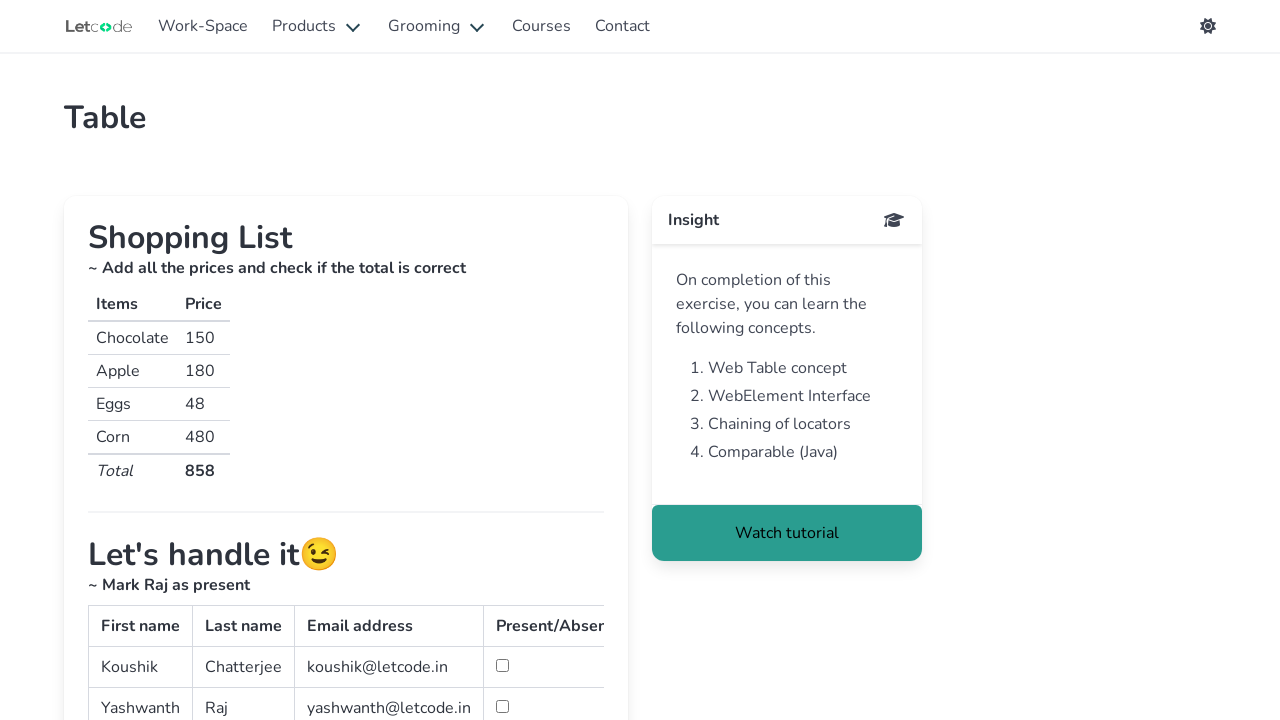

Filtered table rows to find row containing 'Man'
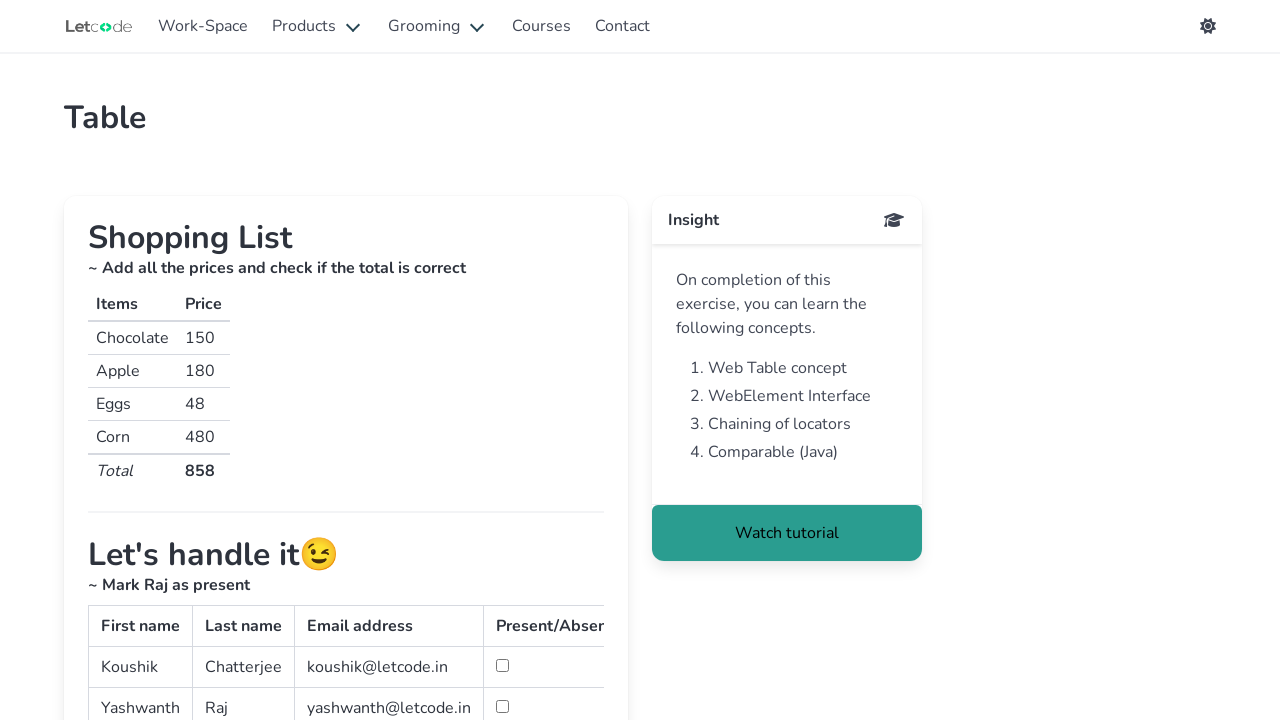

Checked the checkbox input in the 'Man' row at (502, 360) on #simpletable >> tbody >> tr >> internal:has-text="Man"i >> internal:has="td" >> 
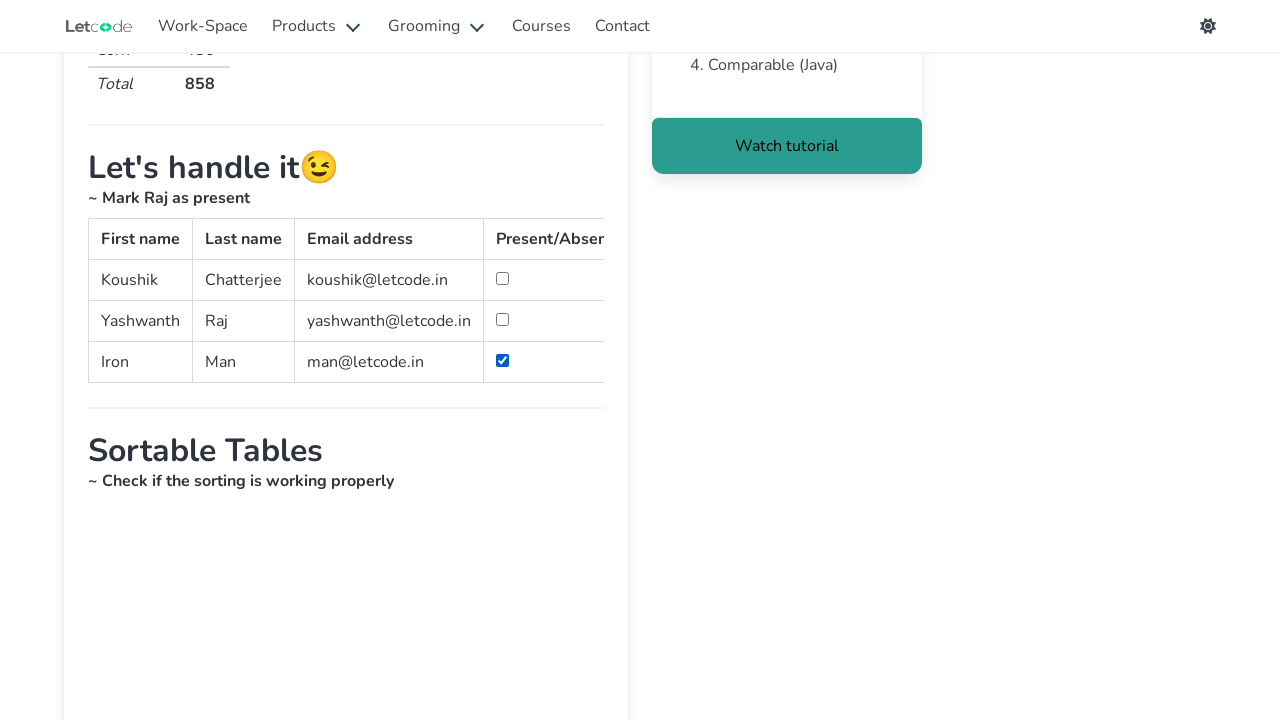

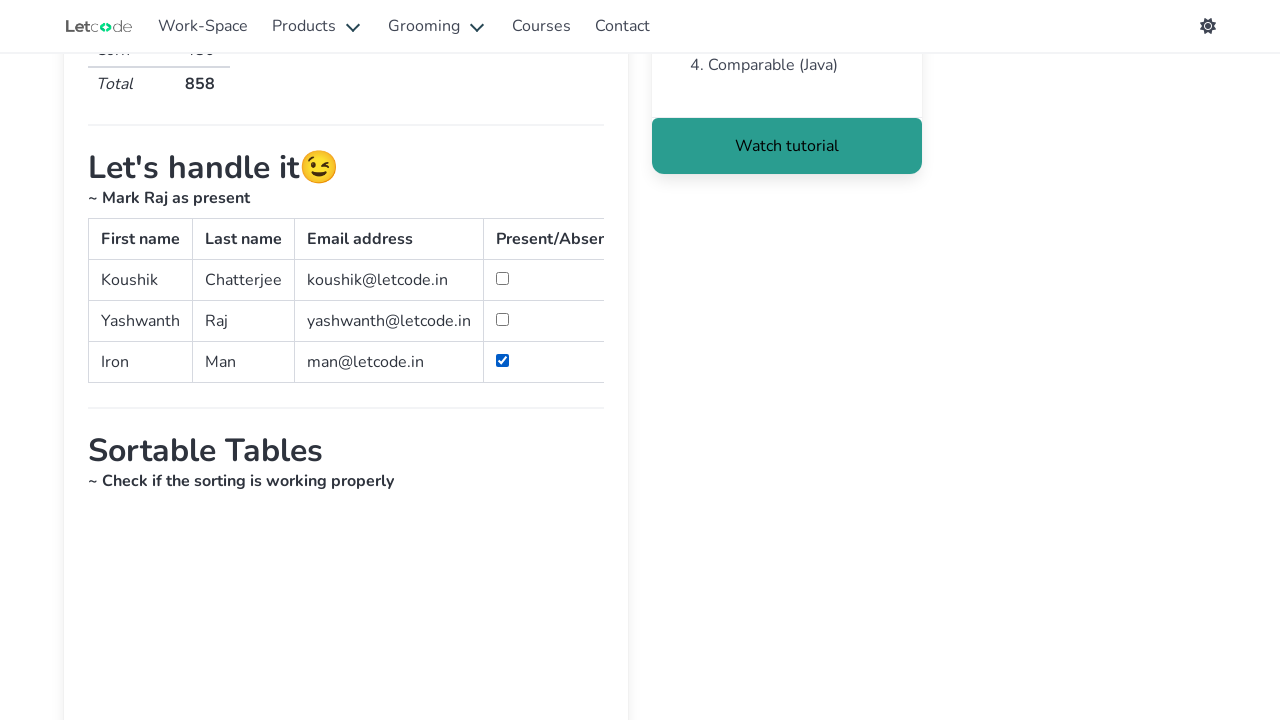